Tests unmarking todo items as complete by unchecking their checkboxes

Starting URL: https://demo.playwright.dev/todomvc

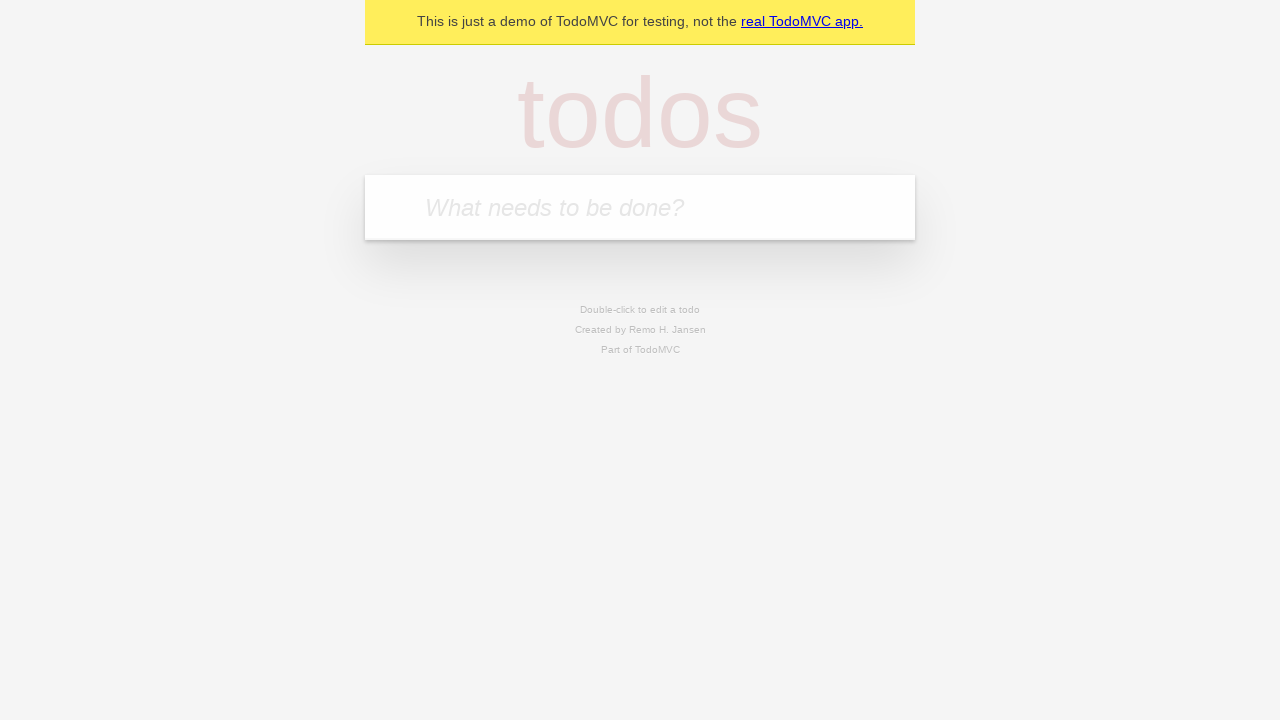

Located the todo input field
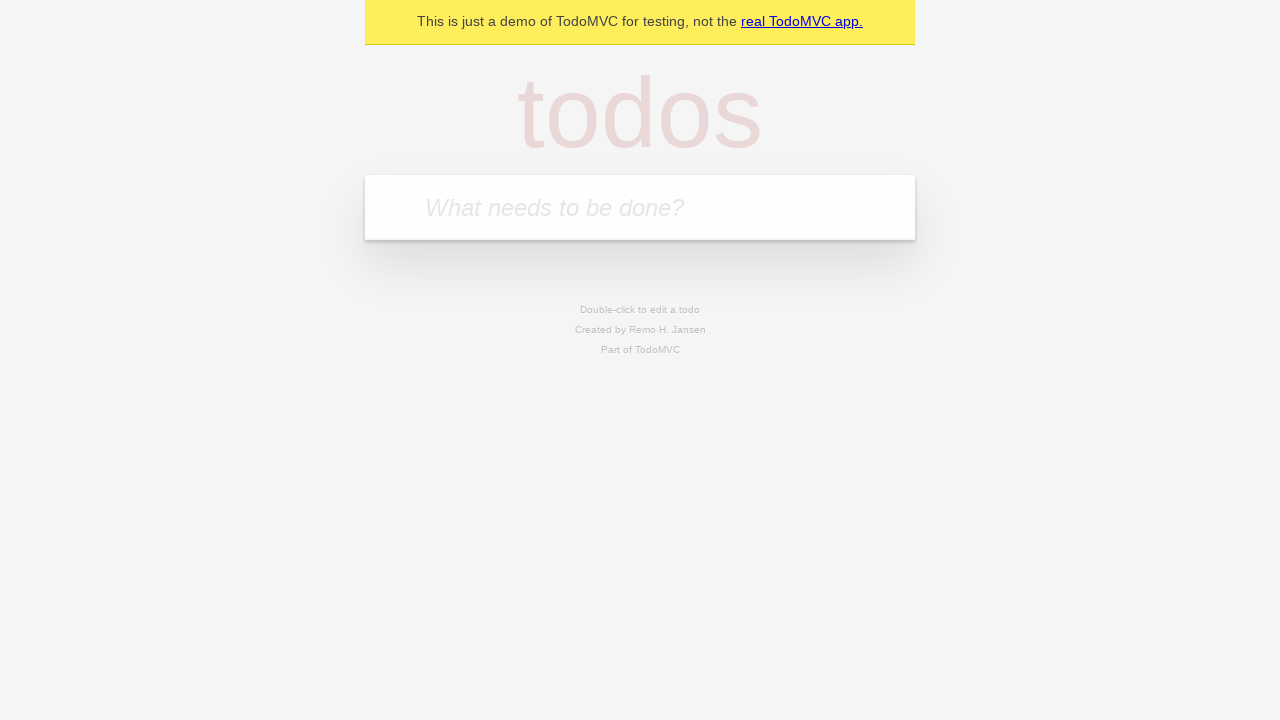

Filled todo input with 'buy some cheese' on internal:attr=[placeholder="What needs to be done?"i]
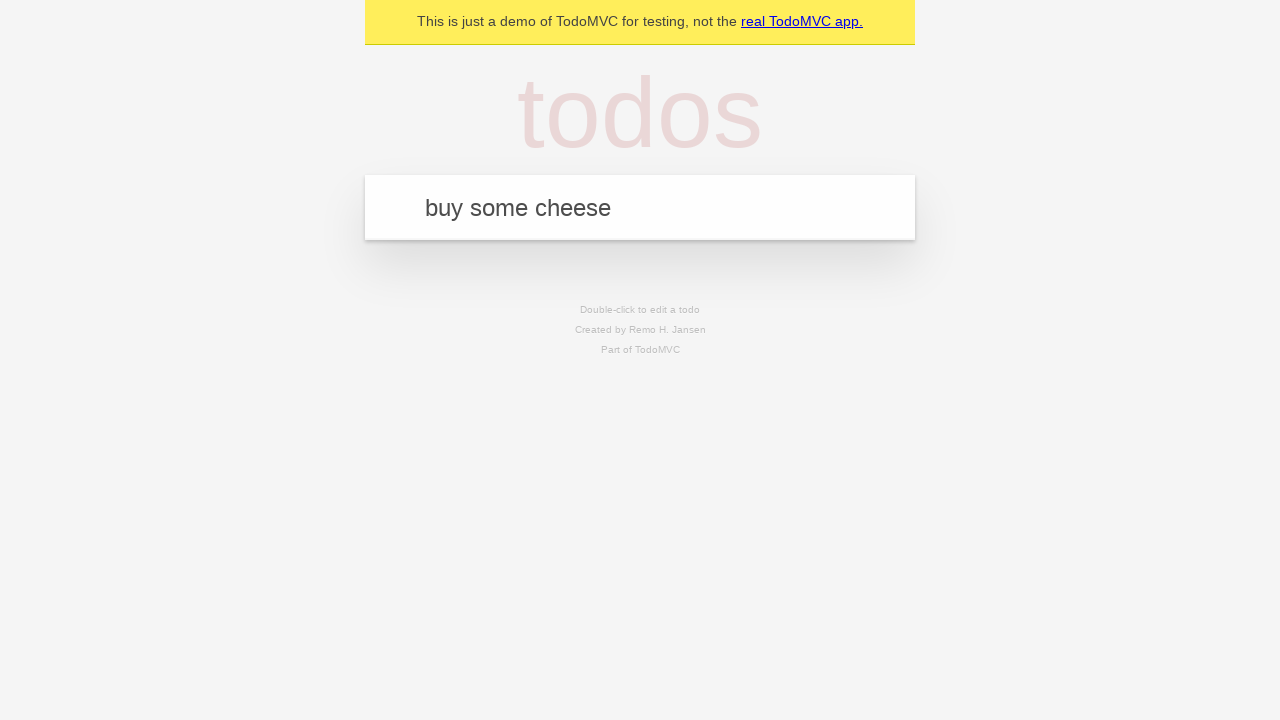

Pressed Enter to create first todo item on internal:attr=[placeholder="What needs to be done?"i]
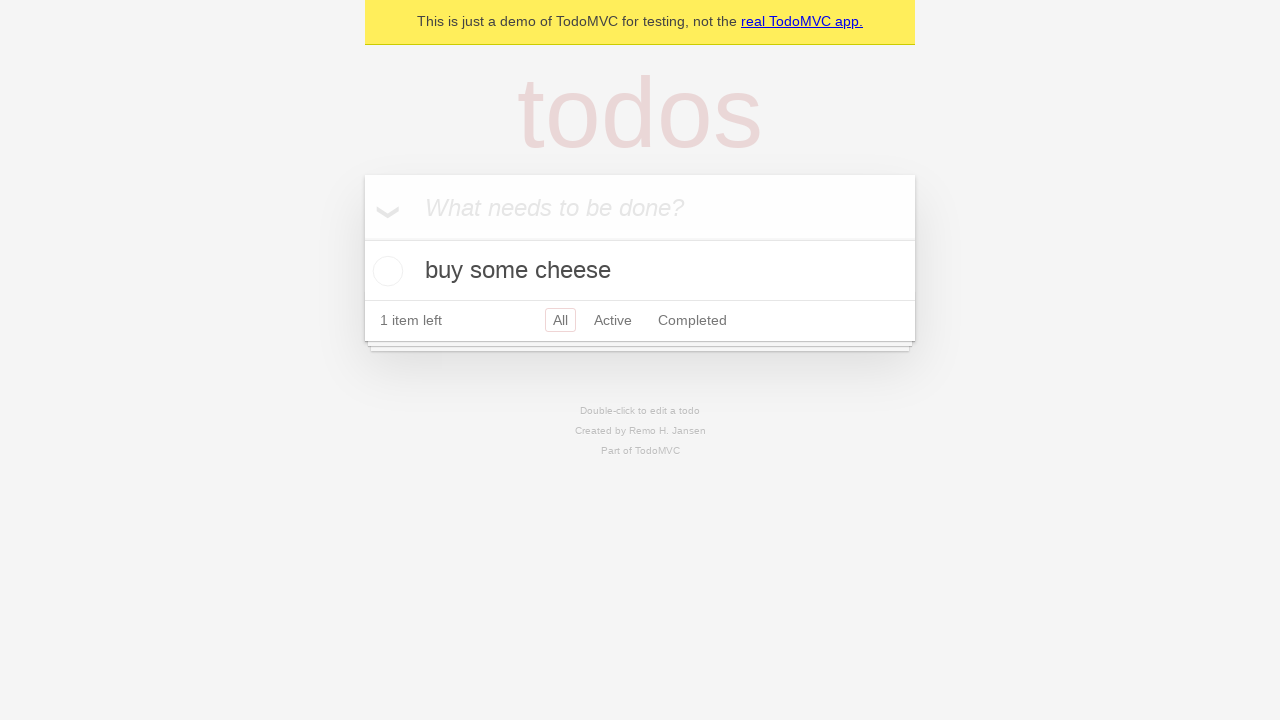

Filled todo input with 'feed the cat' on internal:attr=[placeholder="What needs to be done?"i]
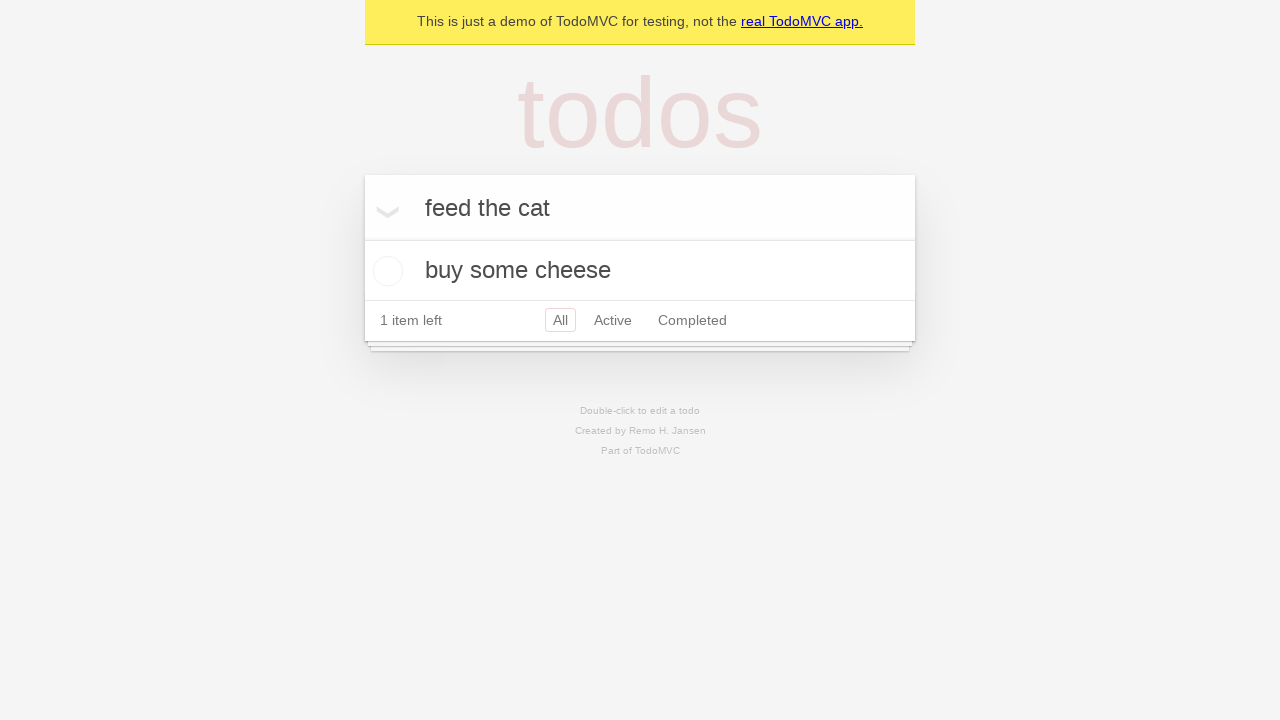

Pressed Enter to create second todo item on internal:attr=[placeholder="What needs to be done?"i]
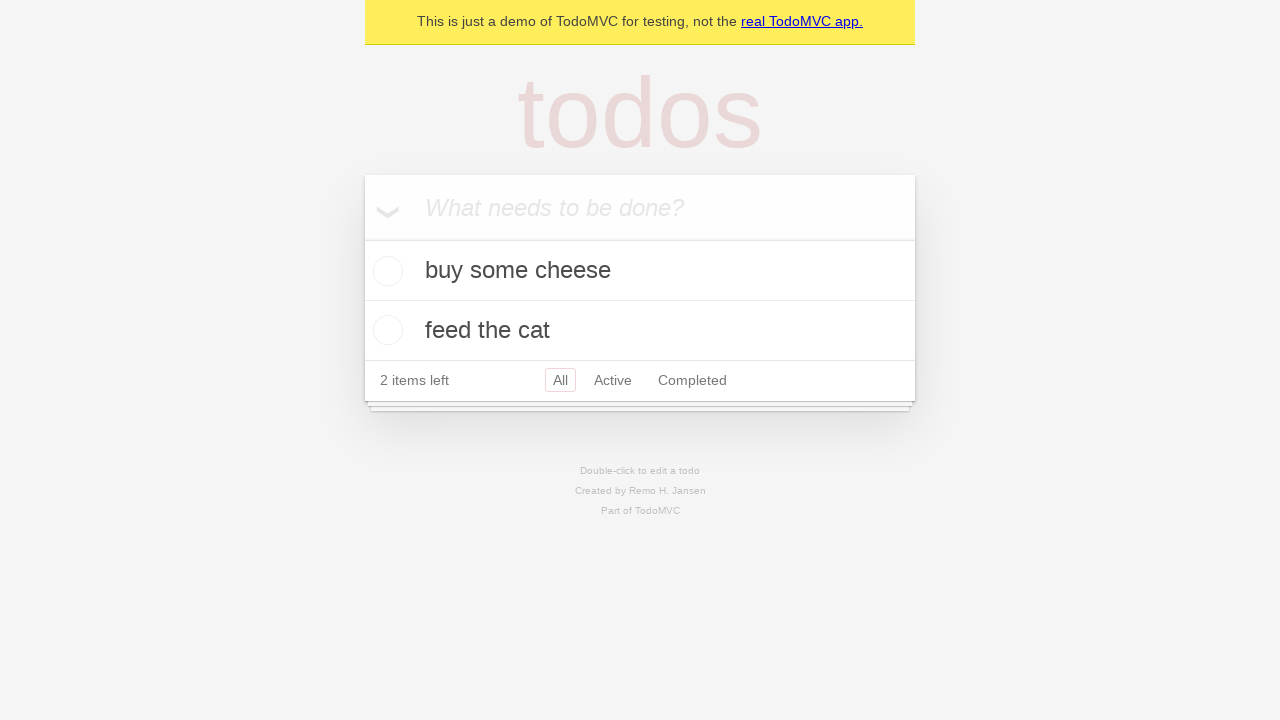

Waited for both todo items to be created
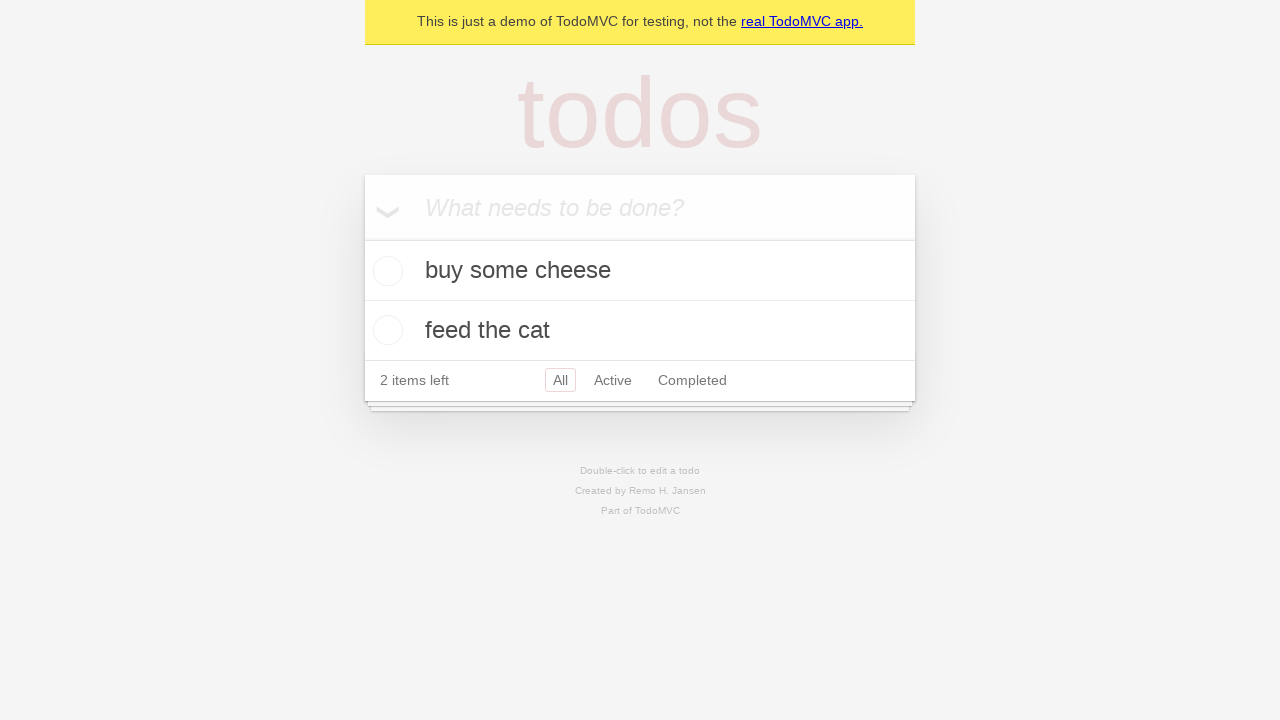

Located the first todo item
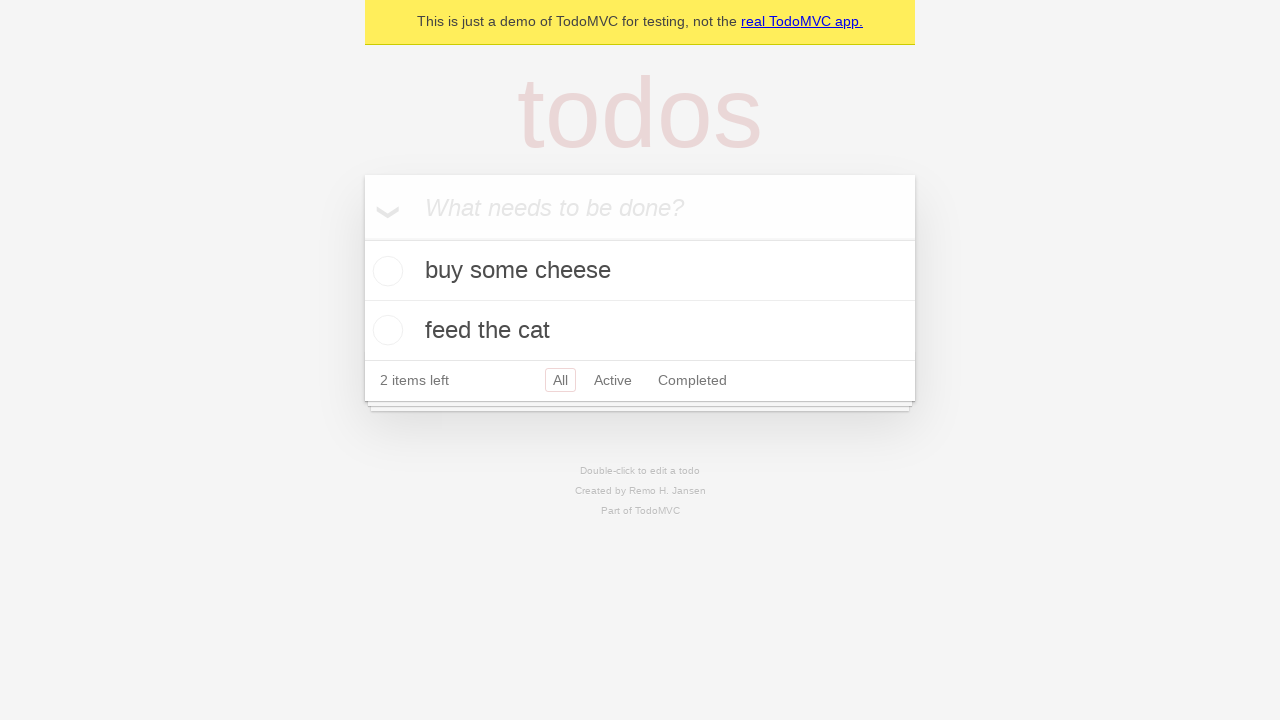

Located the checkbox for the first todo item
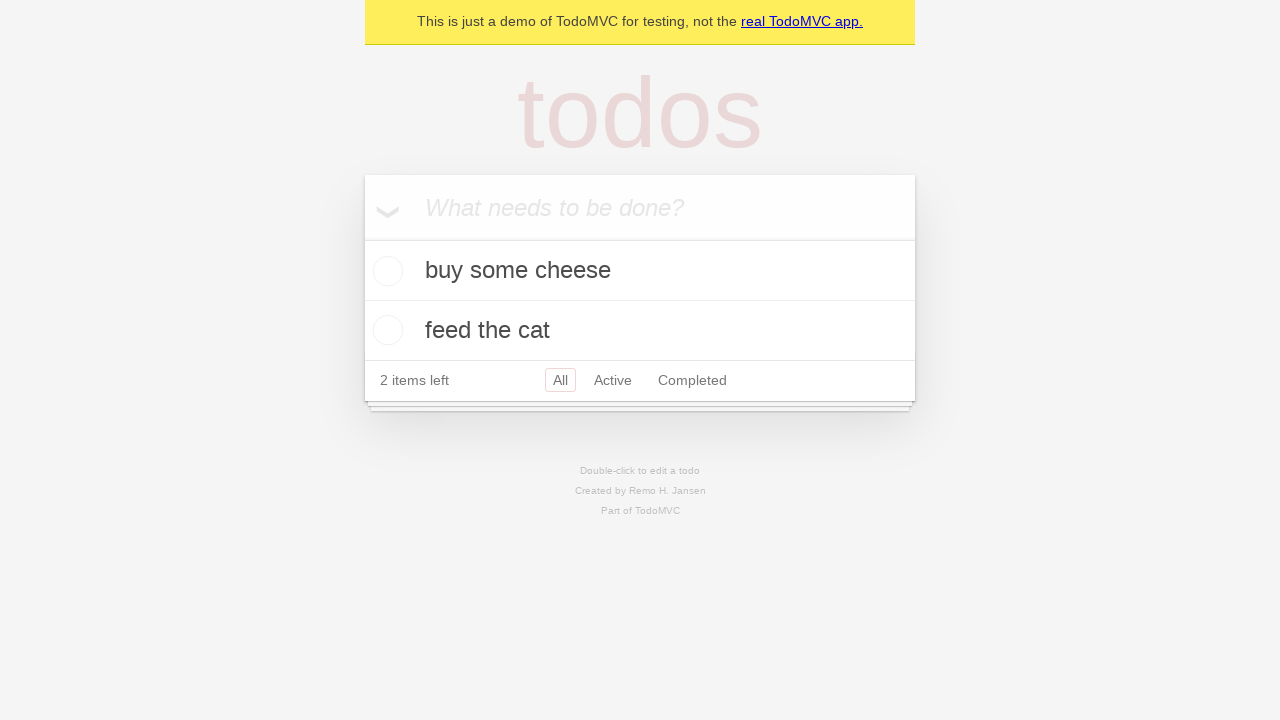

Checked the first todo item to mark it as complete at (385, 271) on internal:testid=[data-testid="todo-item"s] >> nth=0 >> internal:role=checkbox
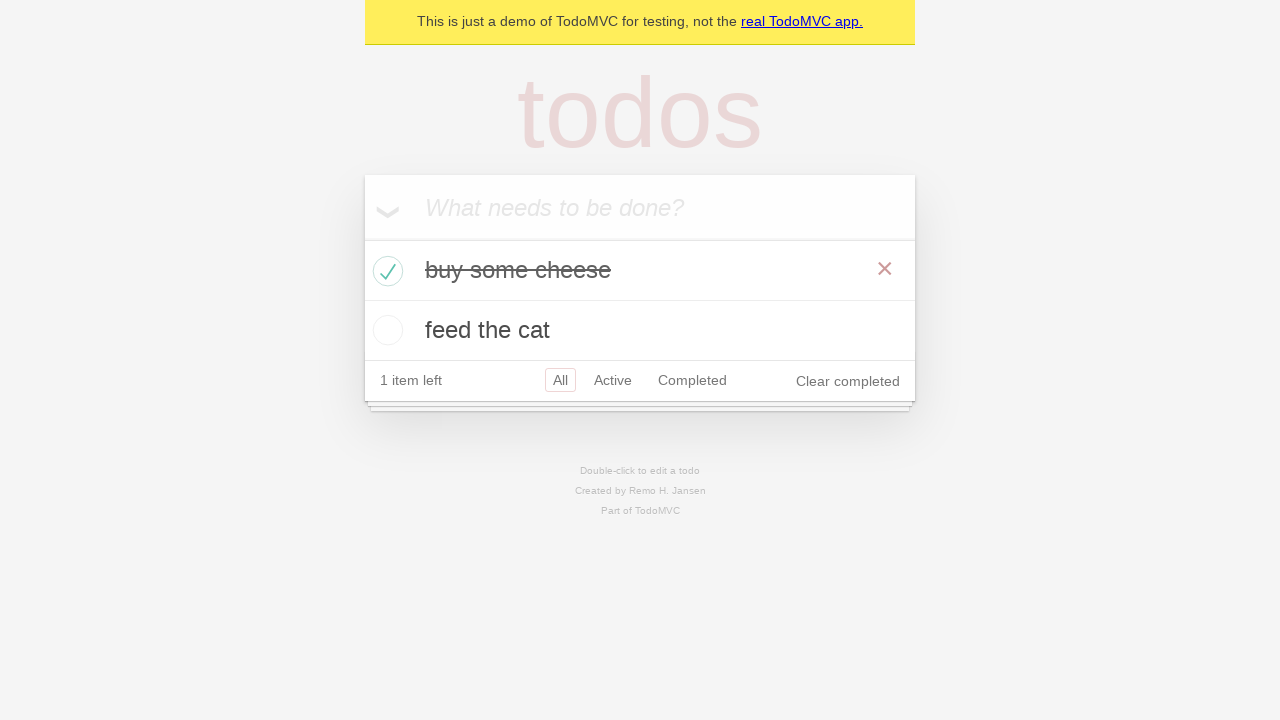

Unchecked the first todo item to mark it as incomplete at (385, 271) on internal:testid=[data-testid="todo-item"s] >> nth=0 >> internal:role=checkbox
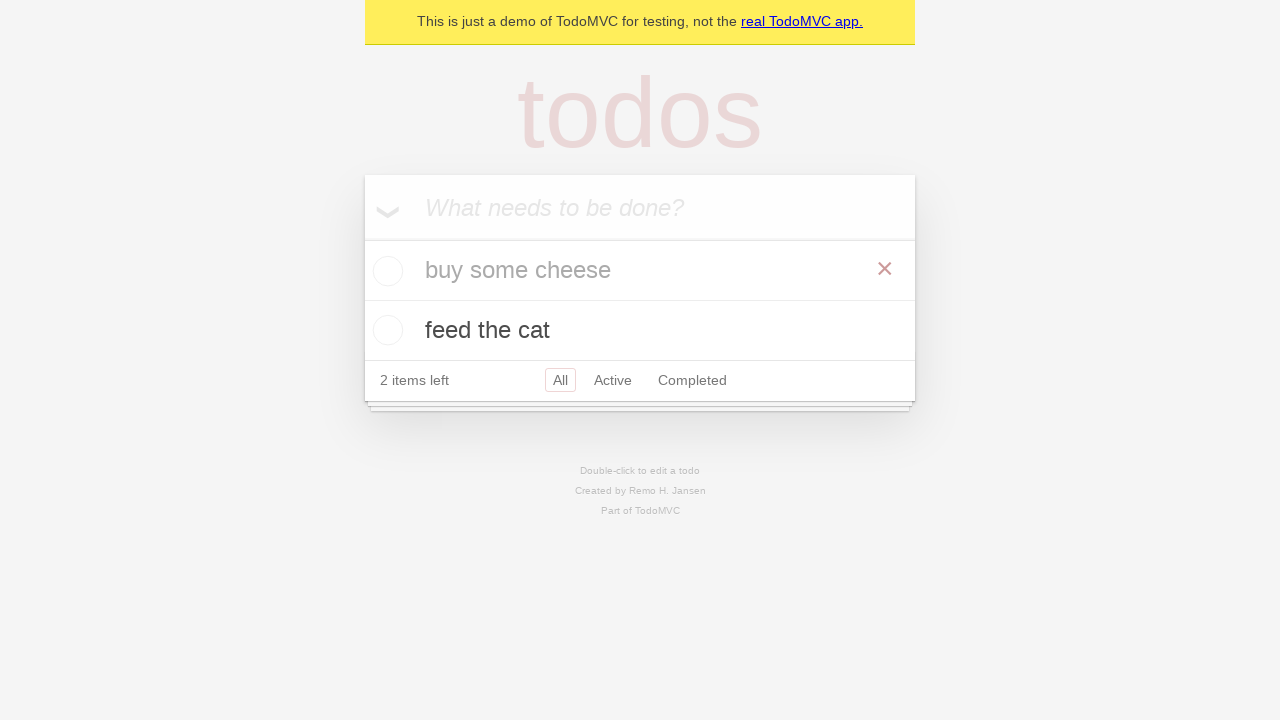

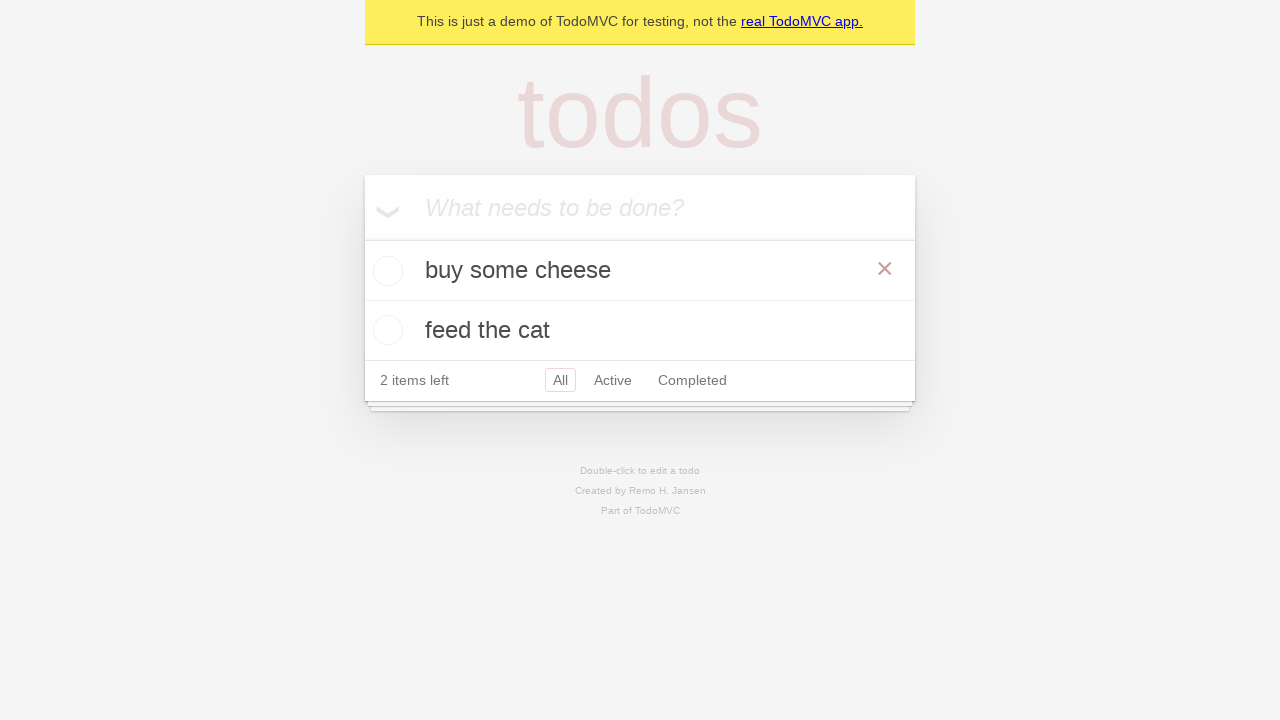